Tests notification message by clicking link and verifying the flash message appears

Starting URL: https://the-internet.herokuapp.com/notification_message_rendered

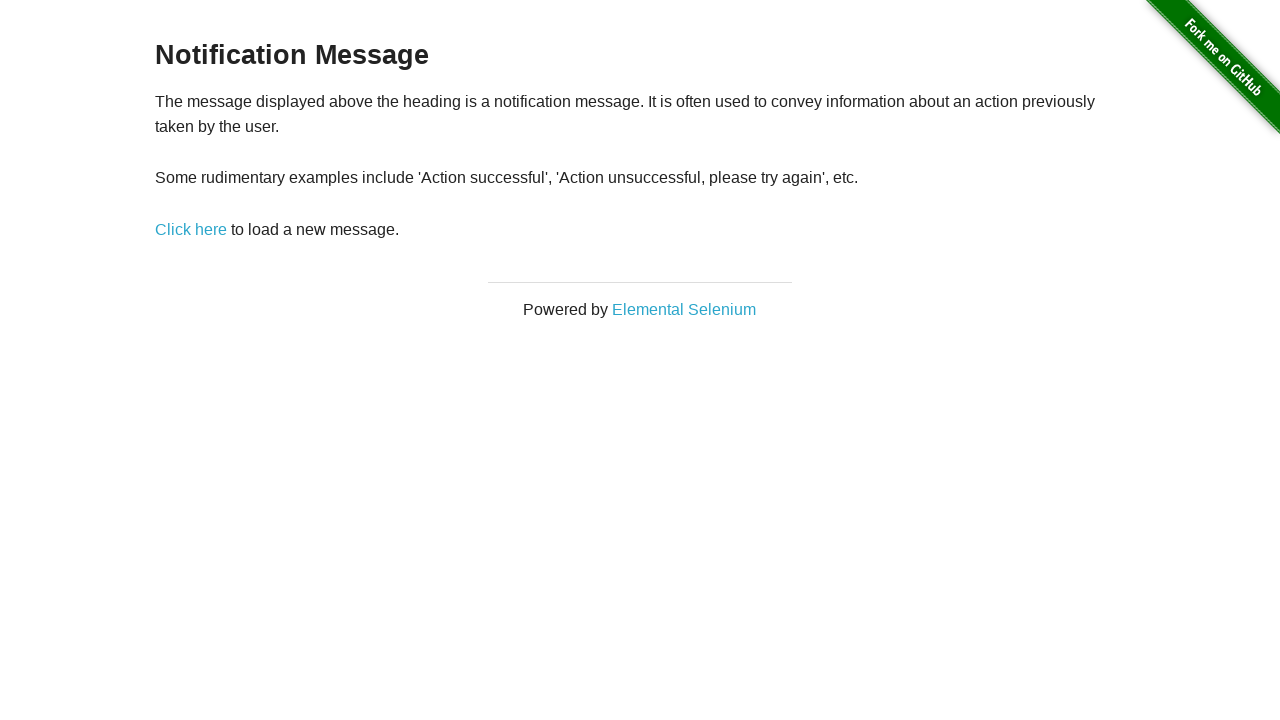

Clicked 'Click here' link to trigger notification at (191, 229) on a:has-text('Click here')
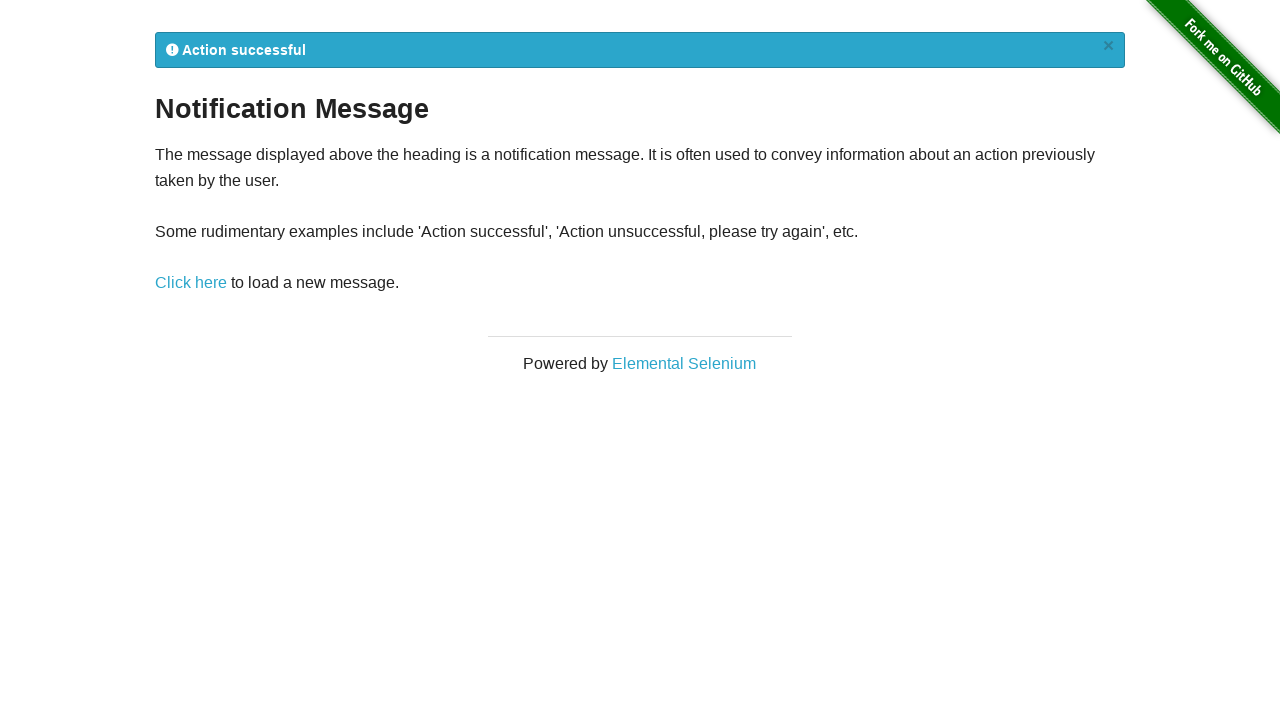

Flash message element loaded
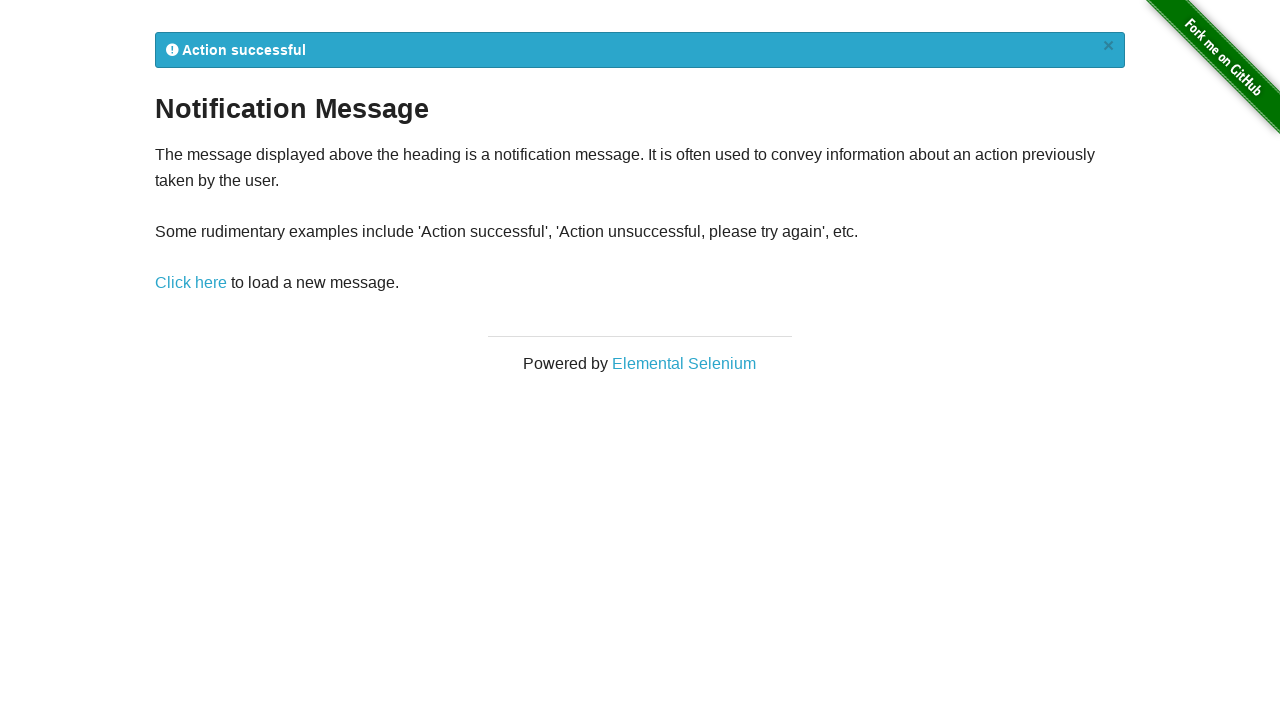

Retrieved flash message text: '
            Action successful
            ×
          '
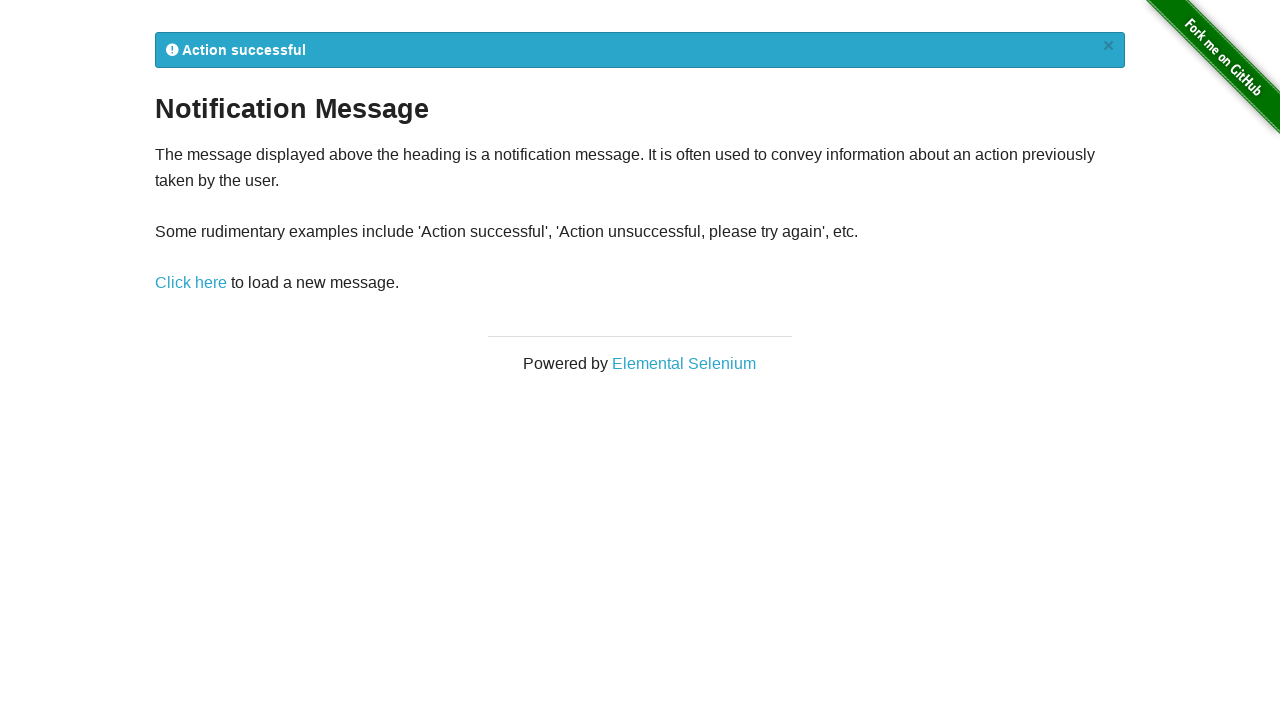

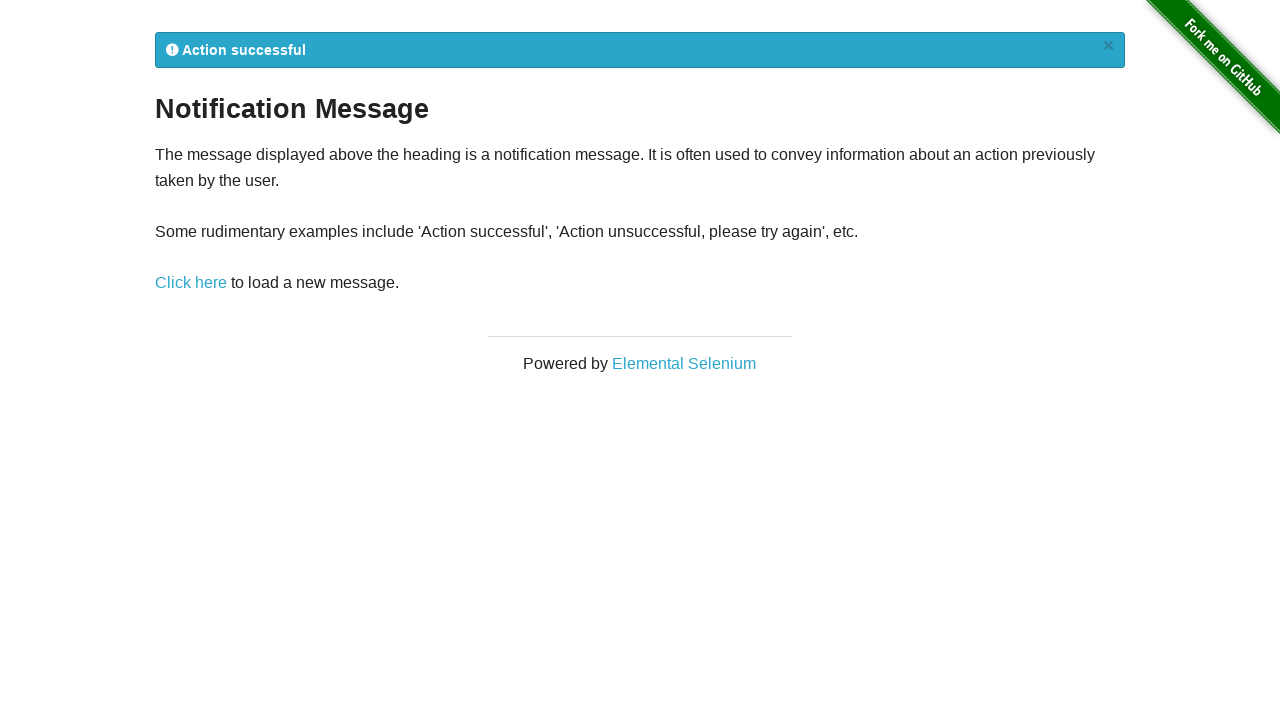